Navigates to a CSDN blog article and adjusts the viewport to capture the full page dimensions

Starting URL: https://blog.csdn.net/th1522856954/article/details/109589959

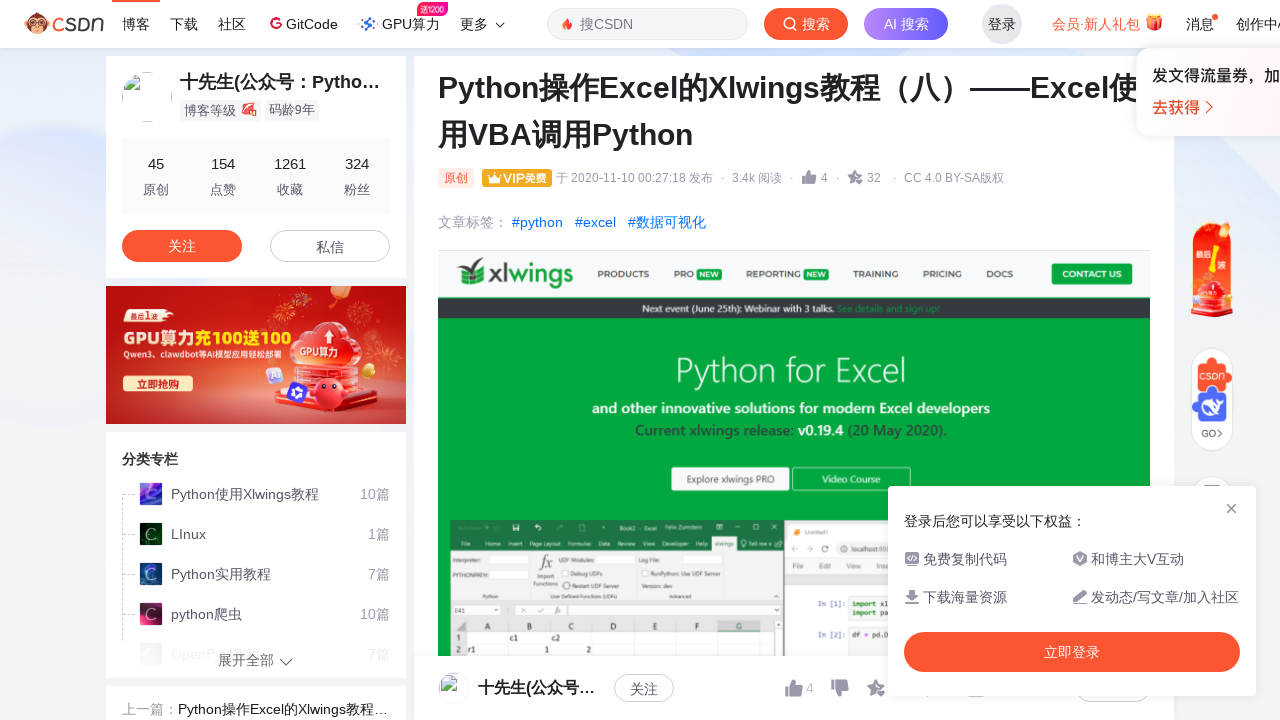

Navigated to CSDN blog article
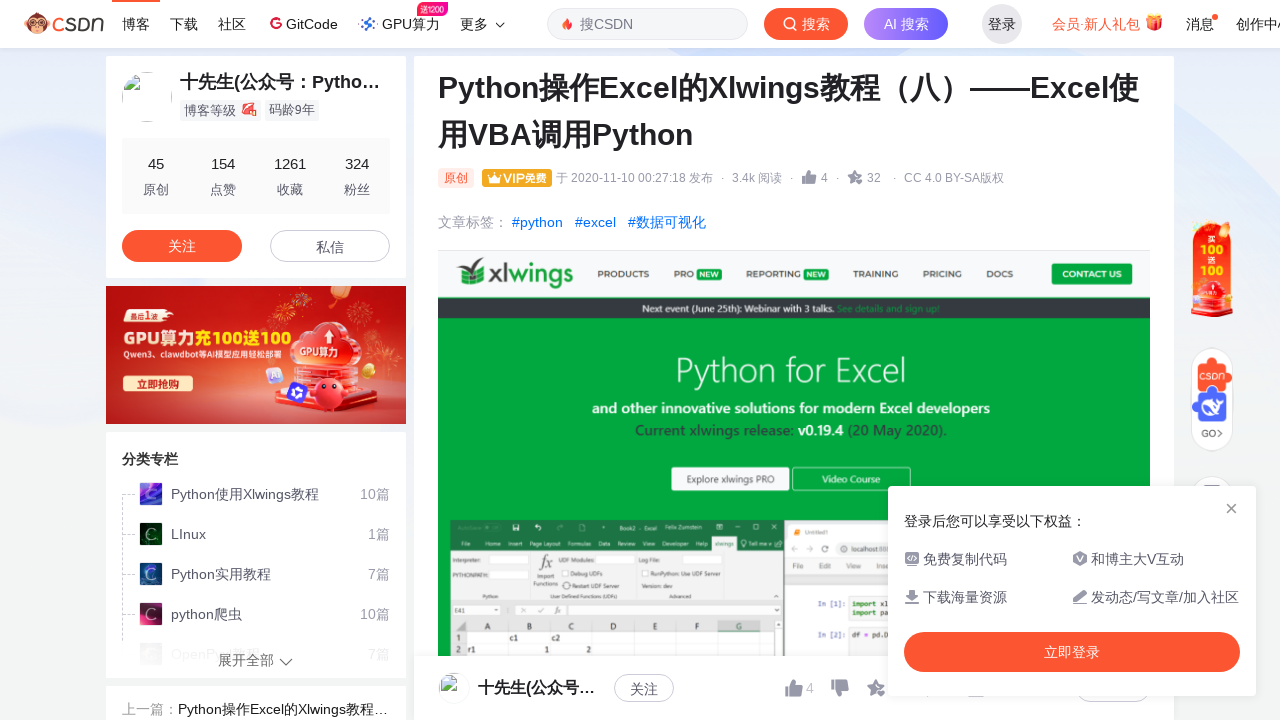

Retrieved full page width using JavaScript
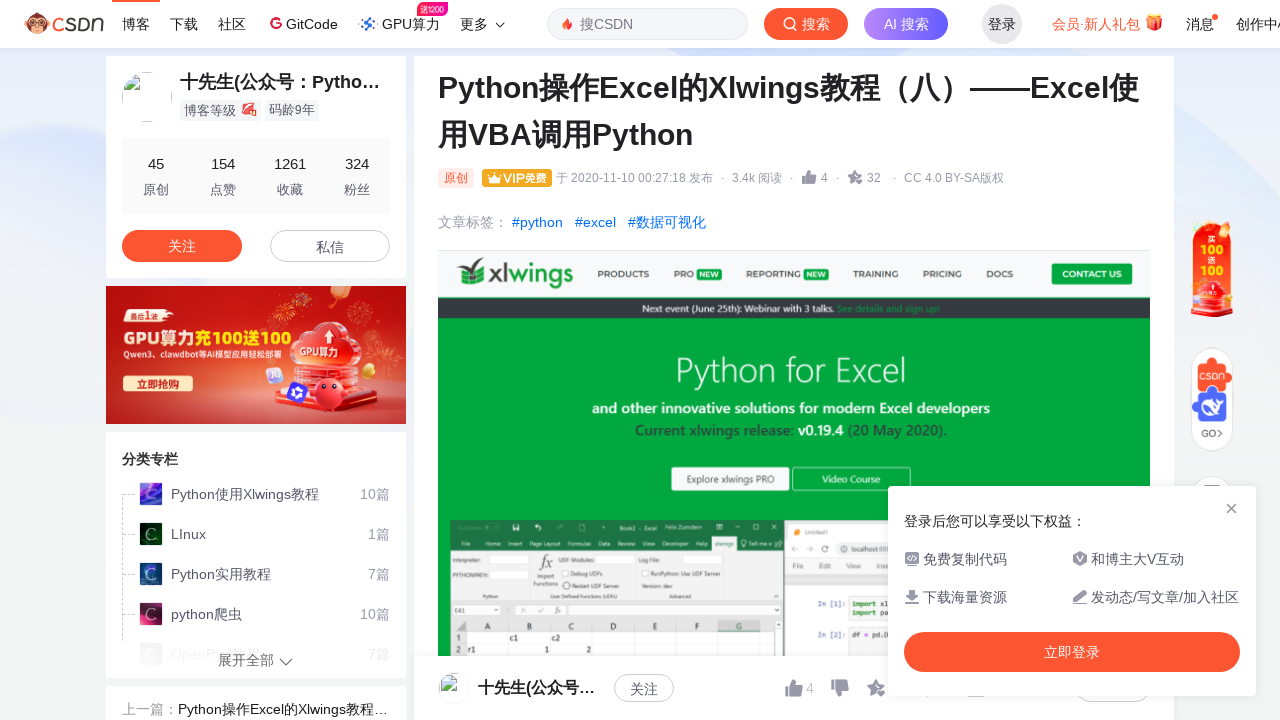

Retrieved full page height using JavaScript
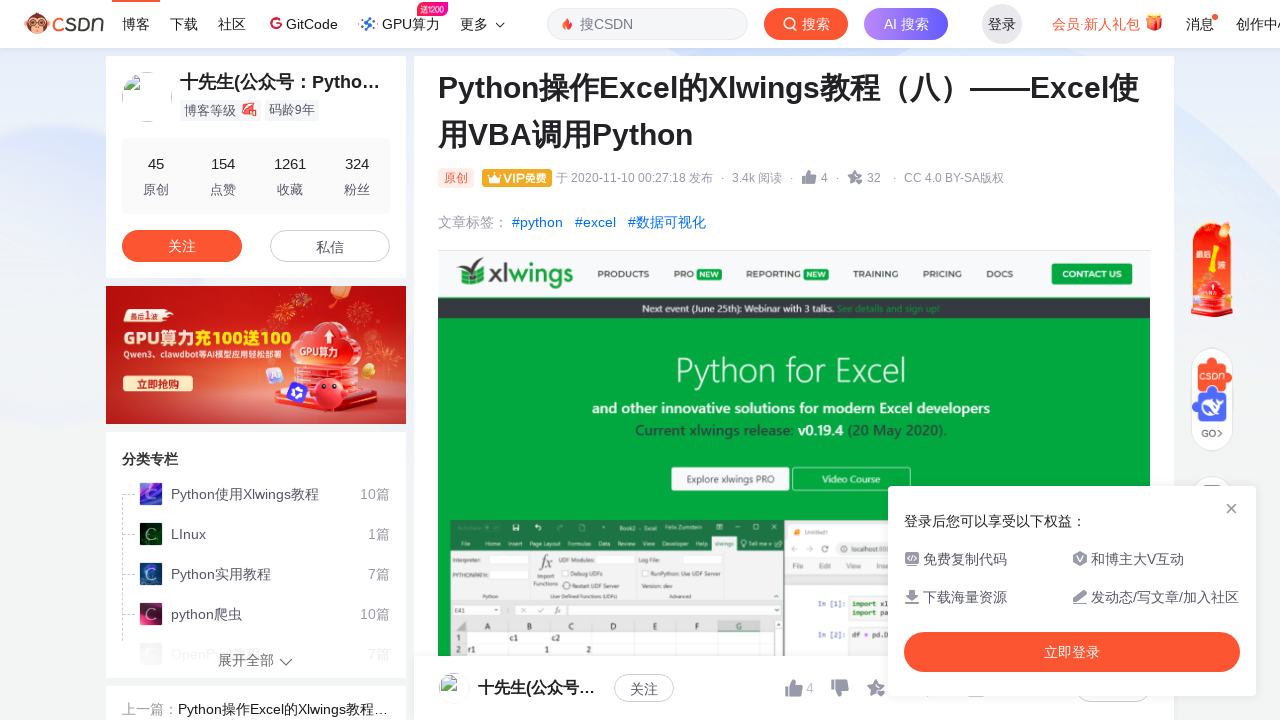

Set viewport to full page dimensions: 1446x3867
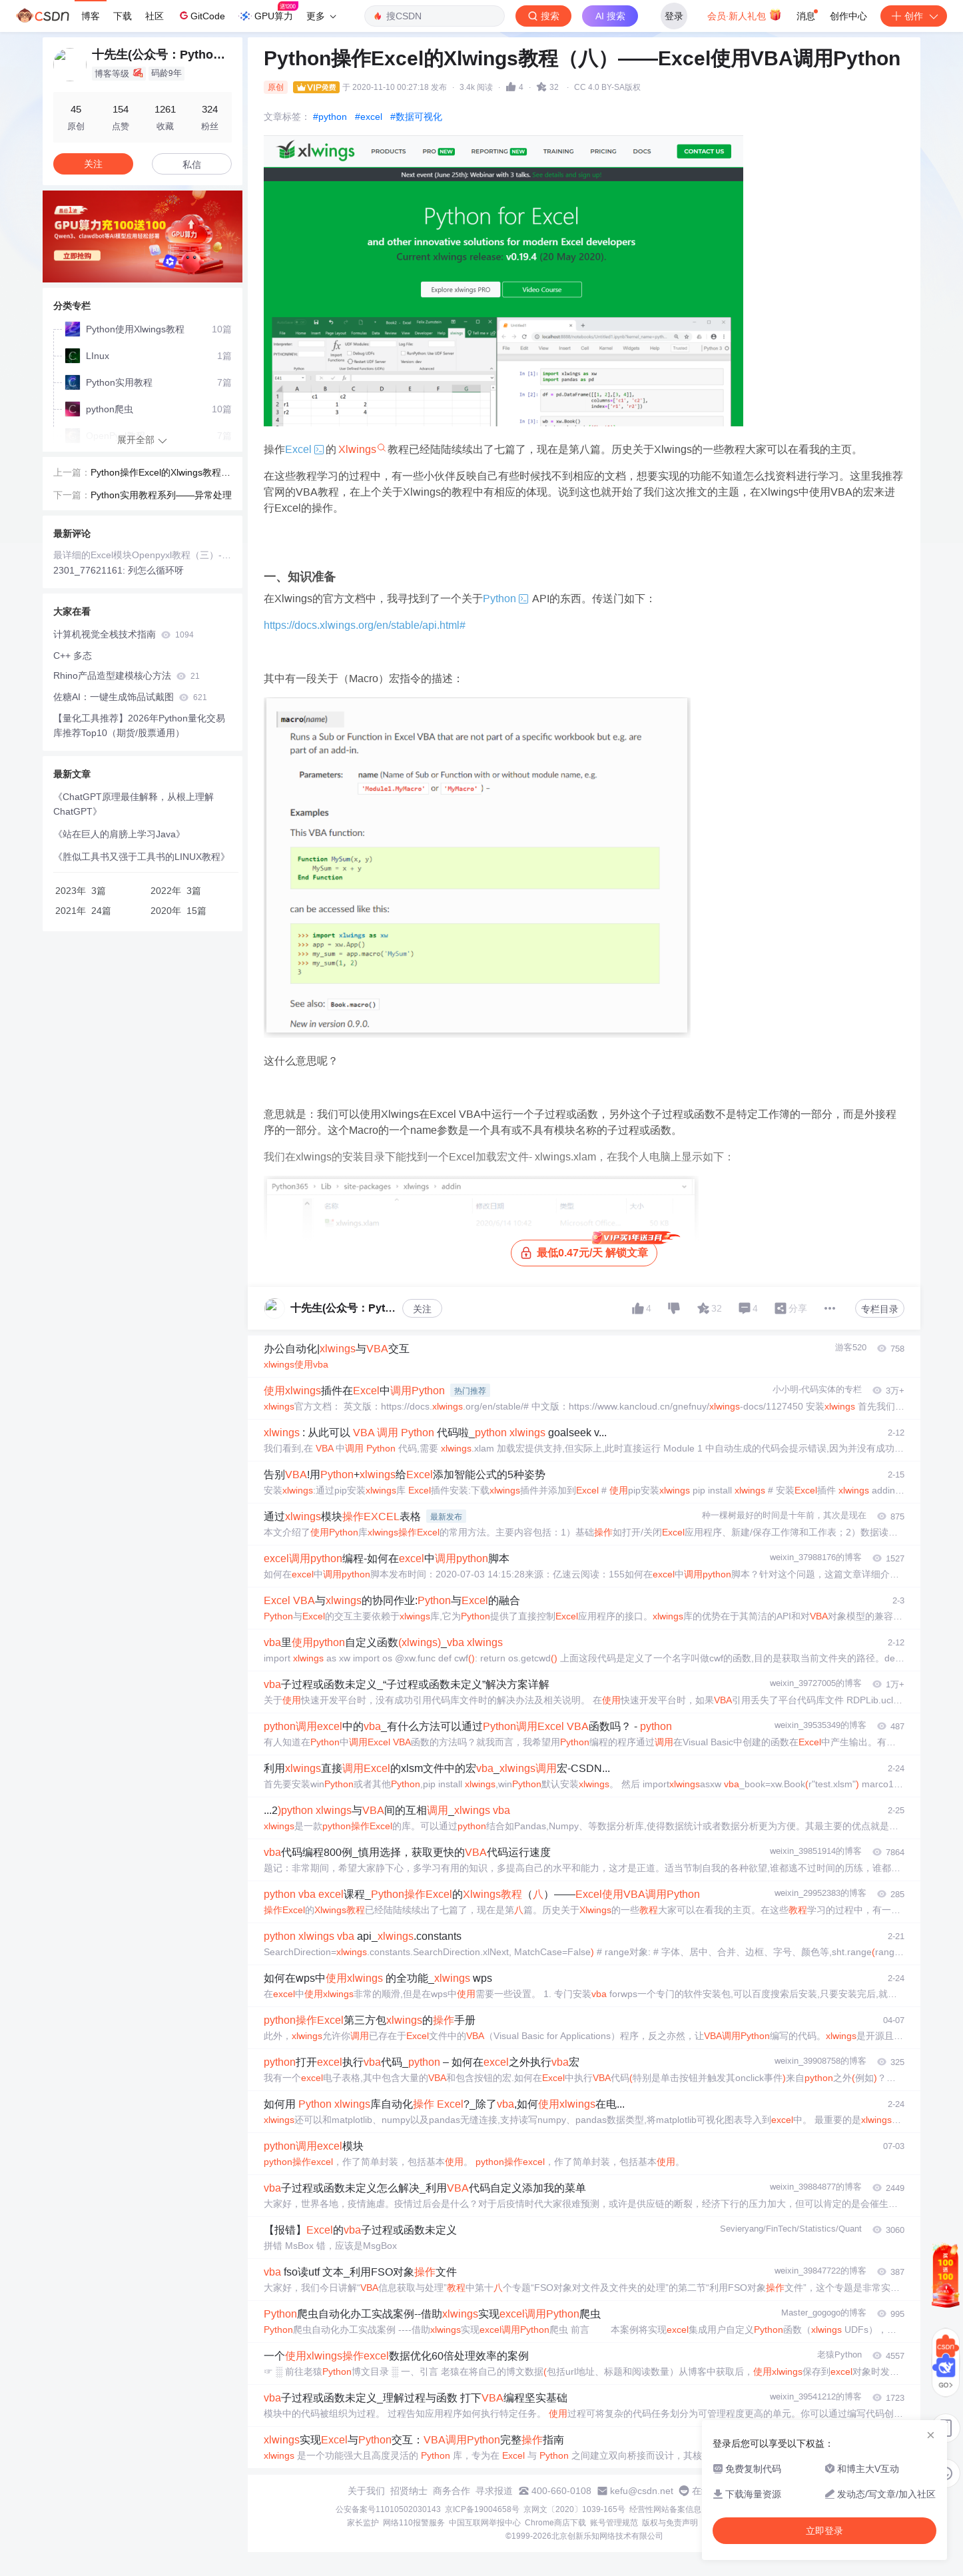

Waited for page to adjust to new viewport size
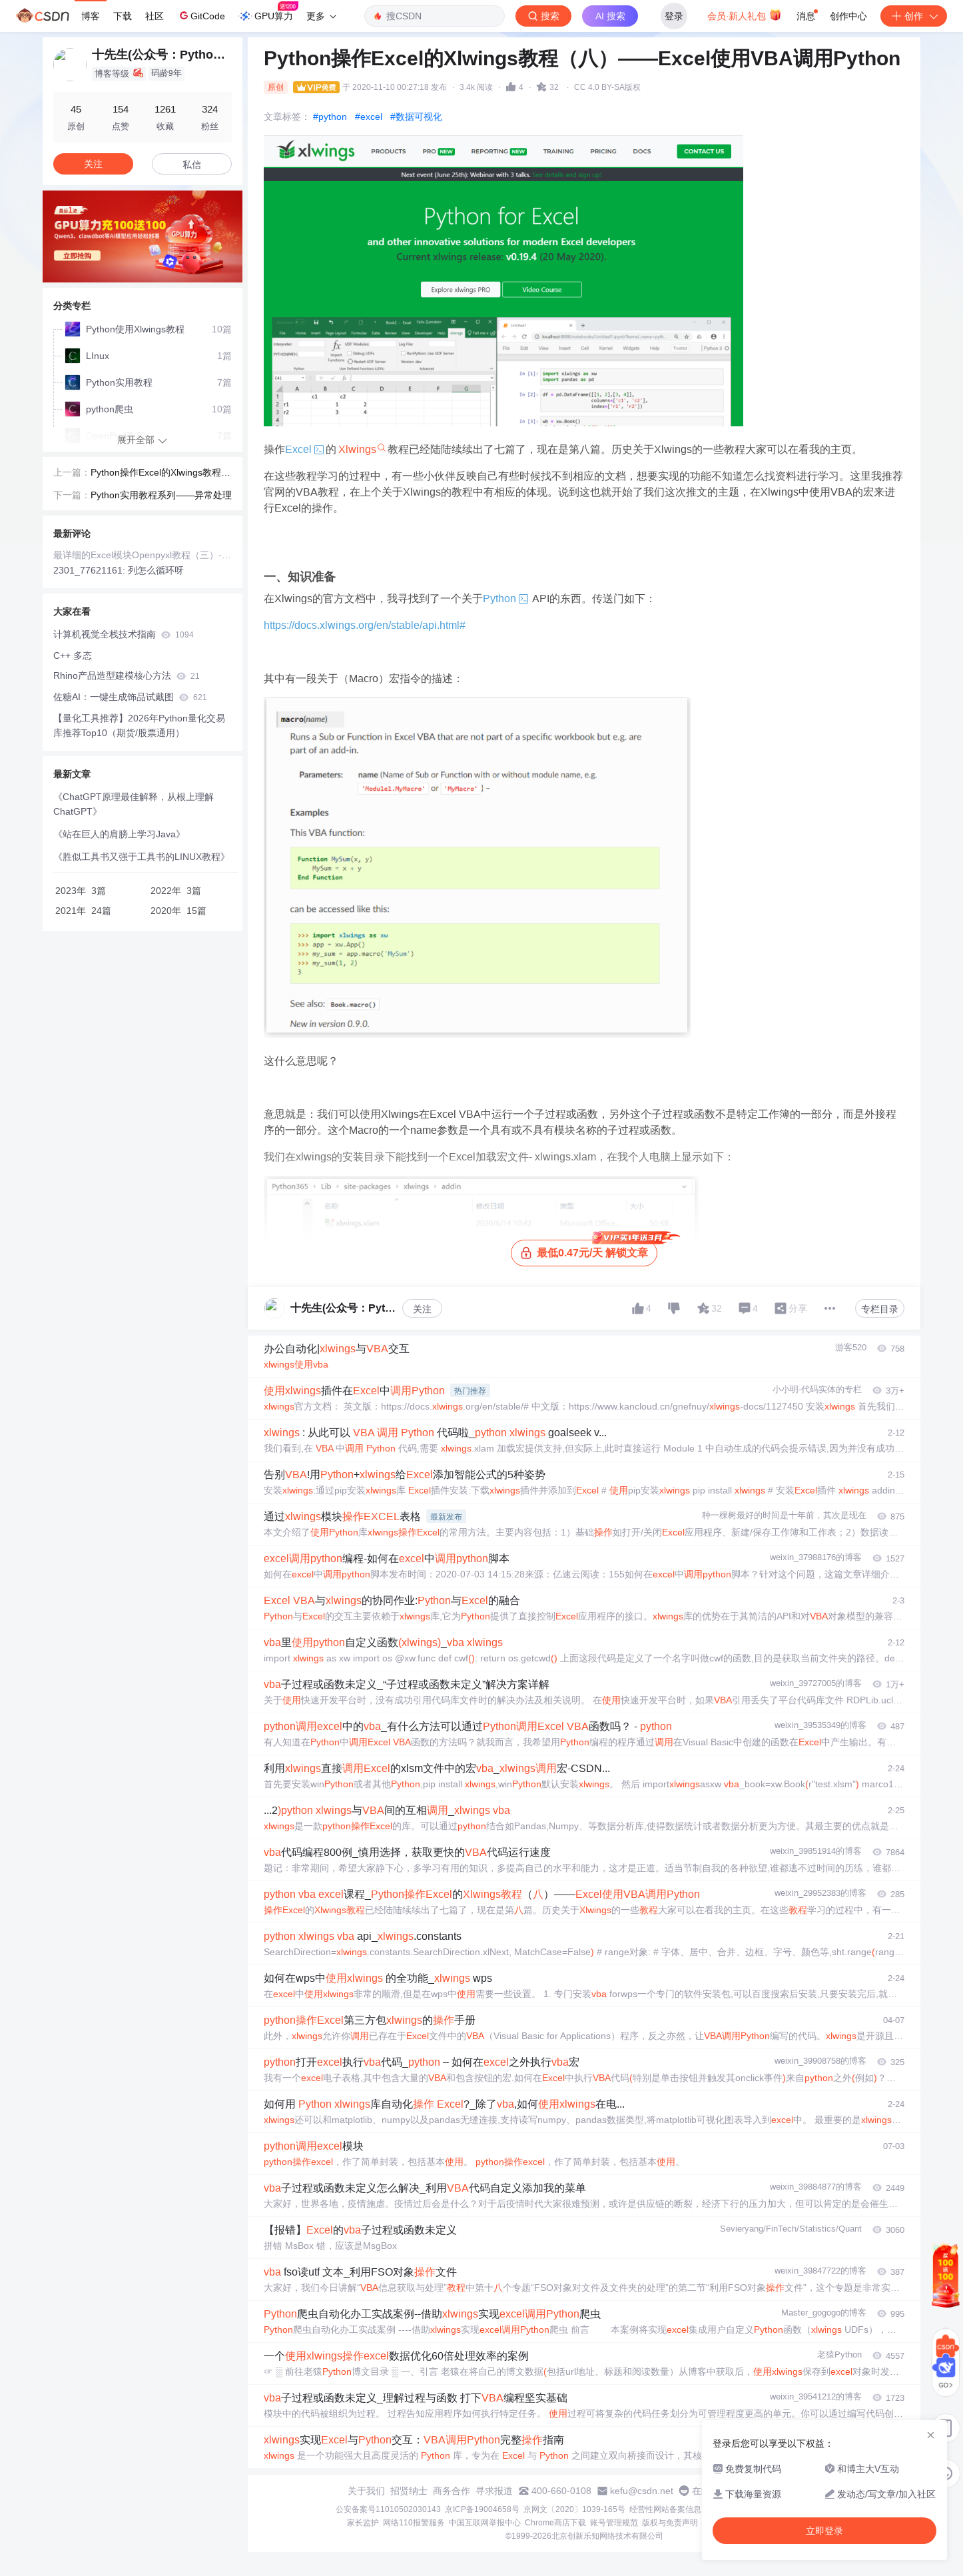

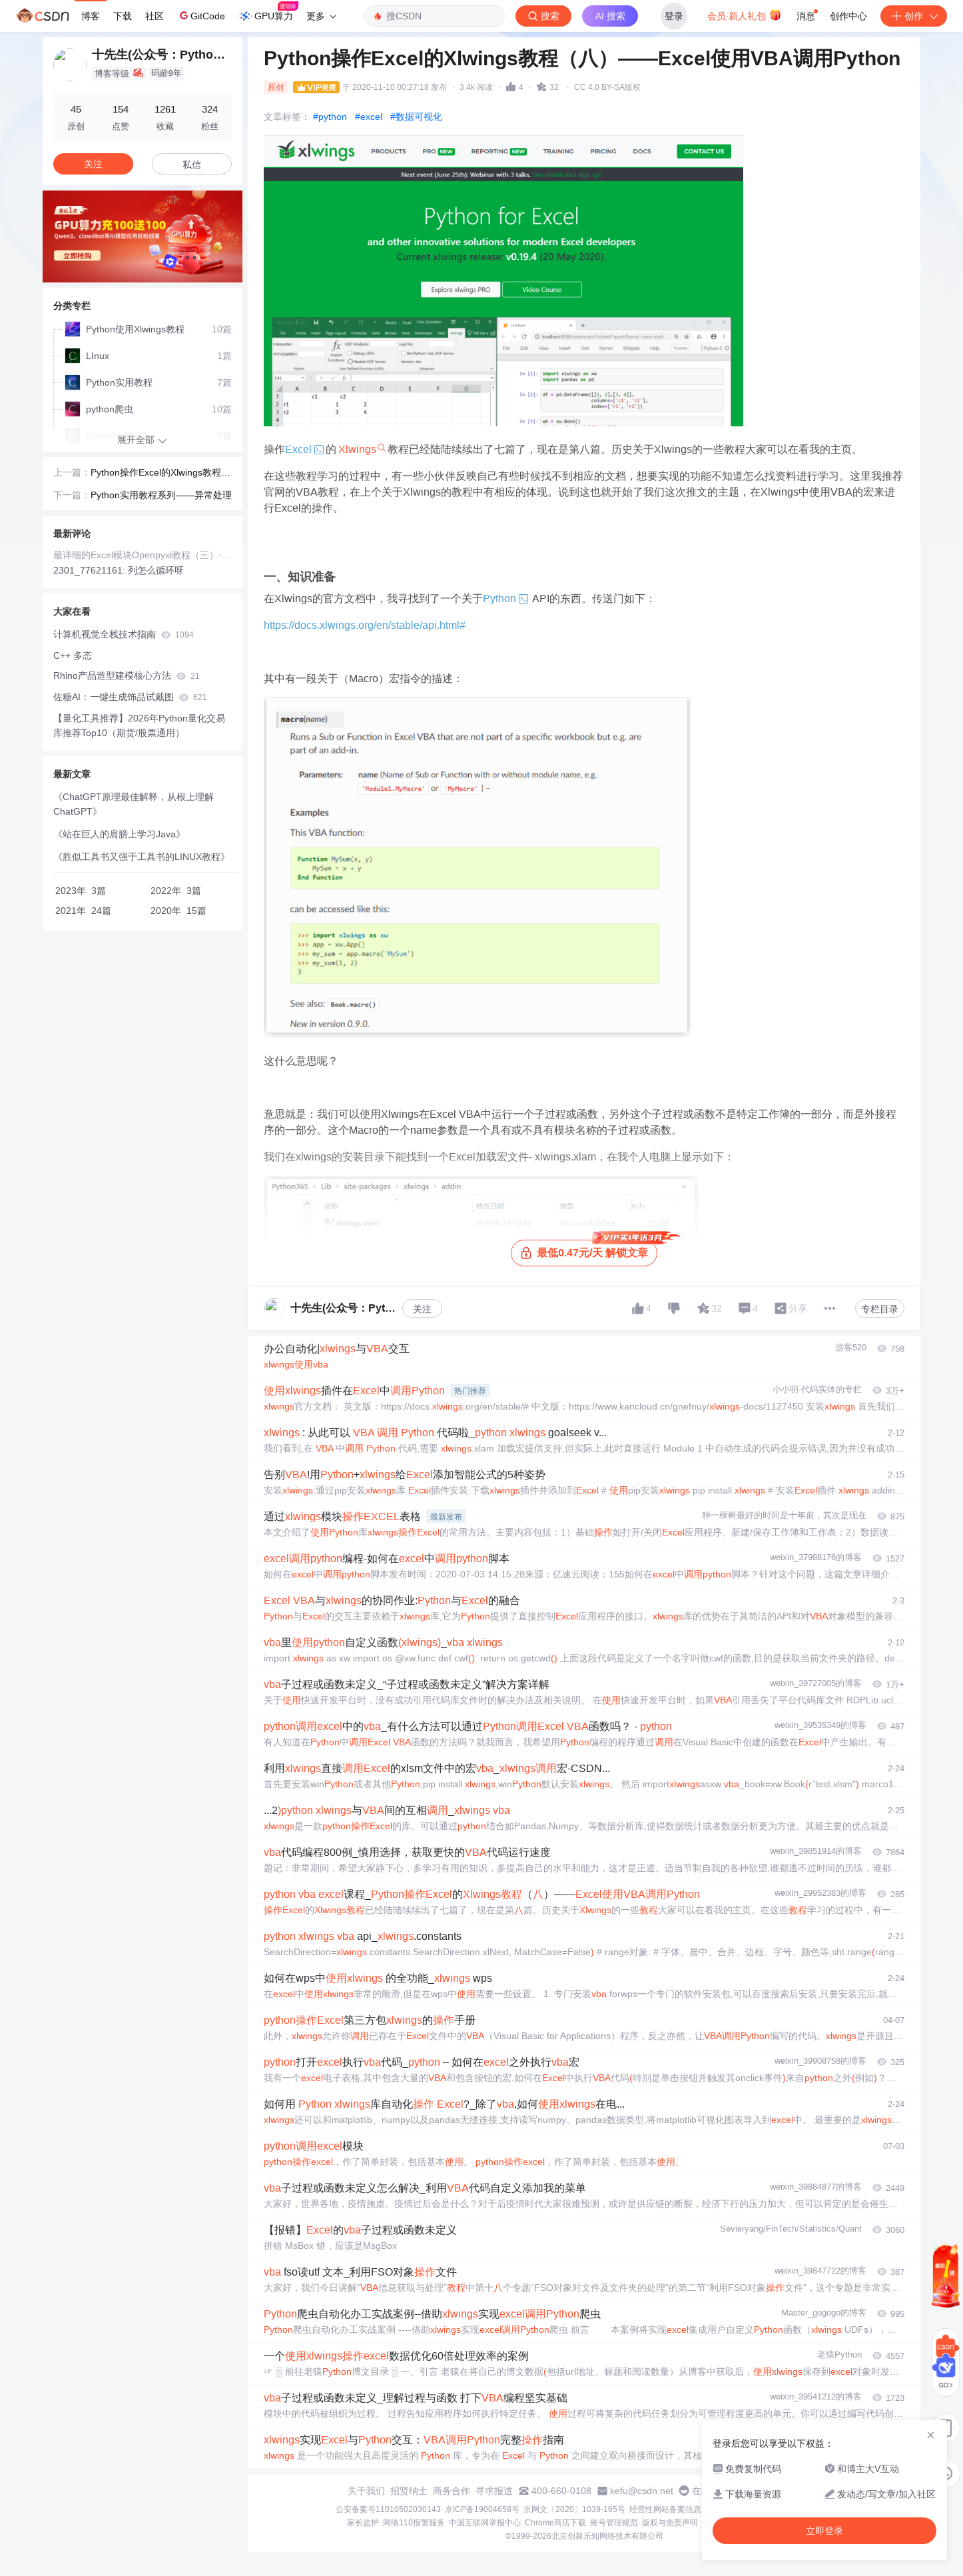